Tests searching for questions by category in the Open Trivia Database by selecting "Category" from the type dropdown and verifying that results with 25 items are displayed

Starting URL: https://opentdb.com/

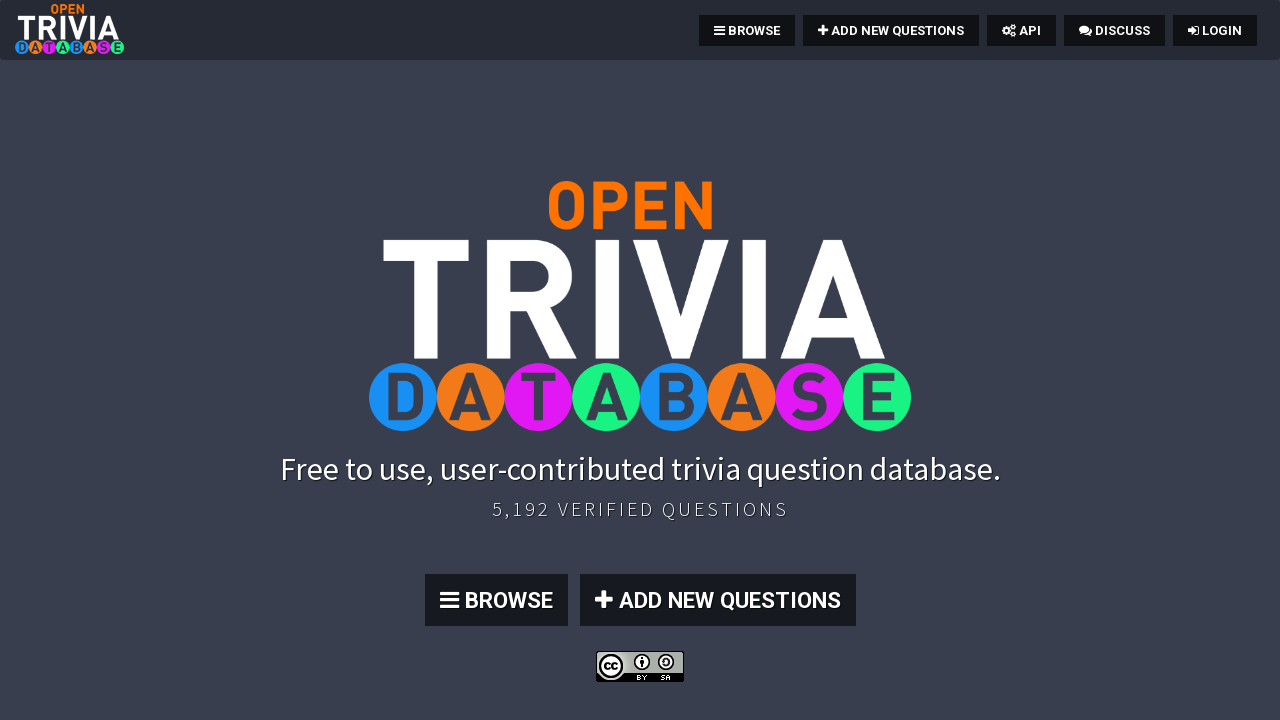

Clicked BROWSE link to navigate to browse page at (747, 30) on text=BROWSE
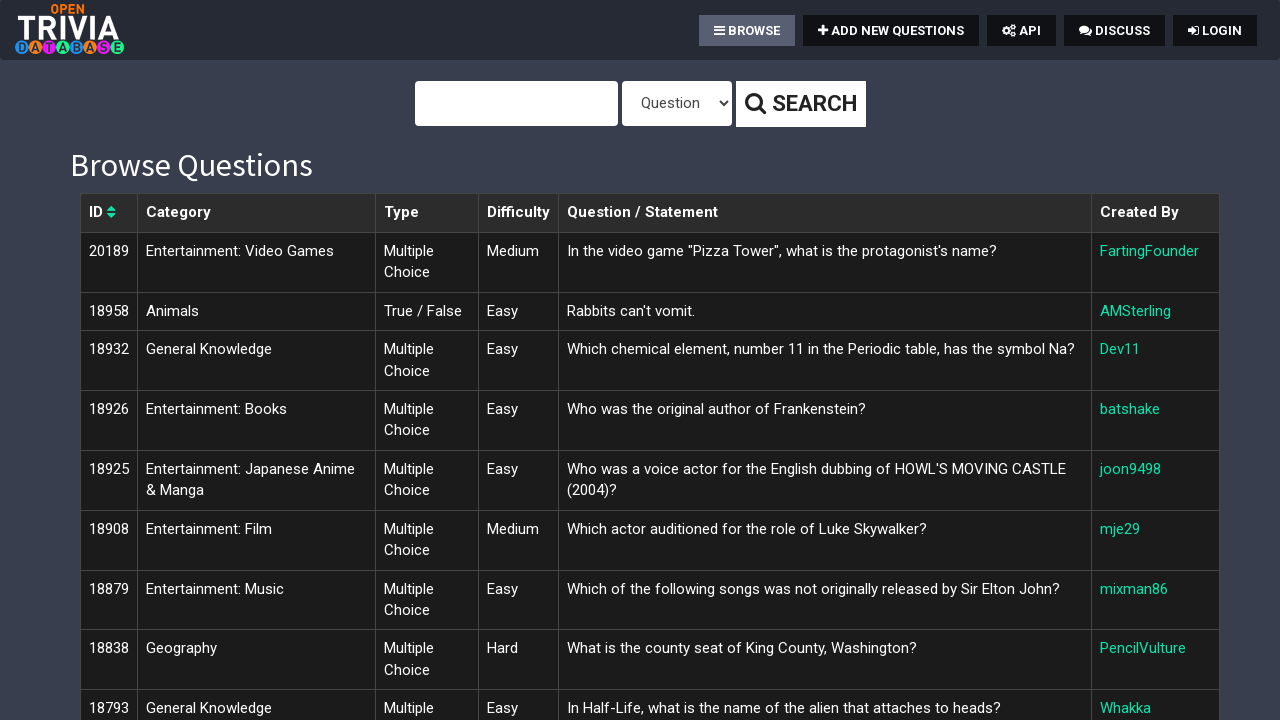

Clicked on the search area at (640, 360) on xpath=//body[@id='page-top']/div[2]
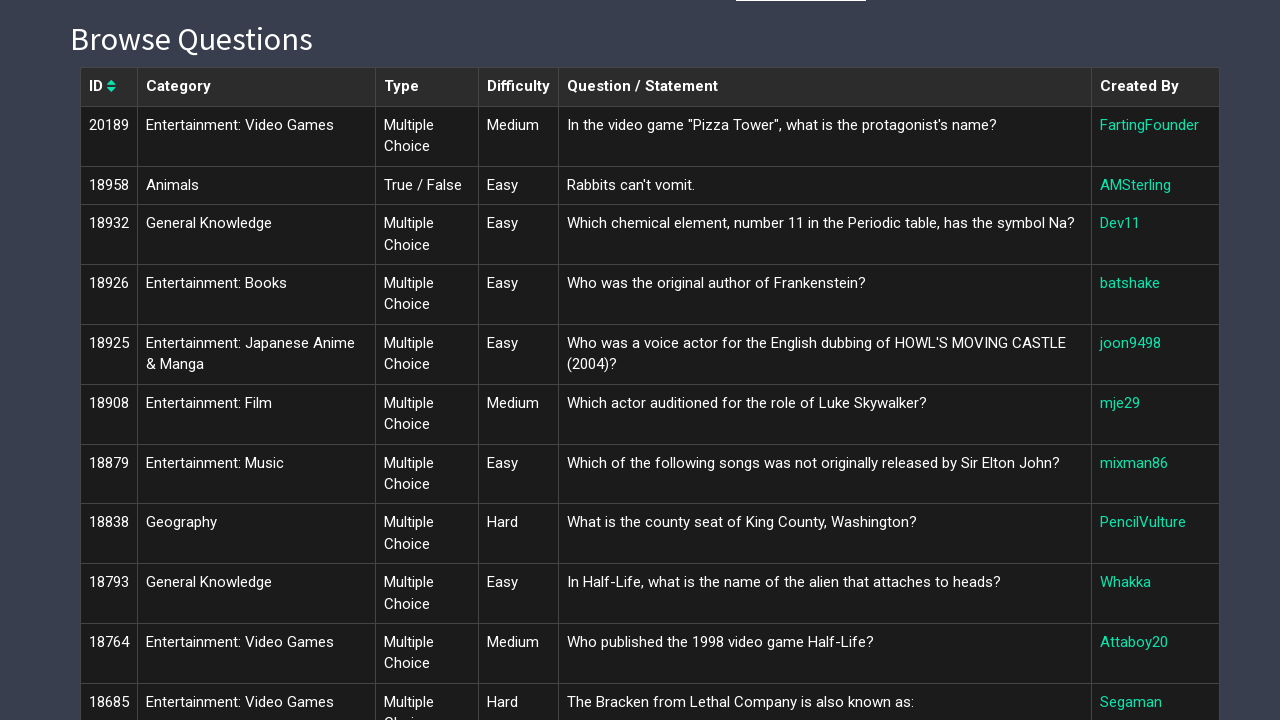

Clicked on the query input field at (516, 23) on #query
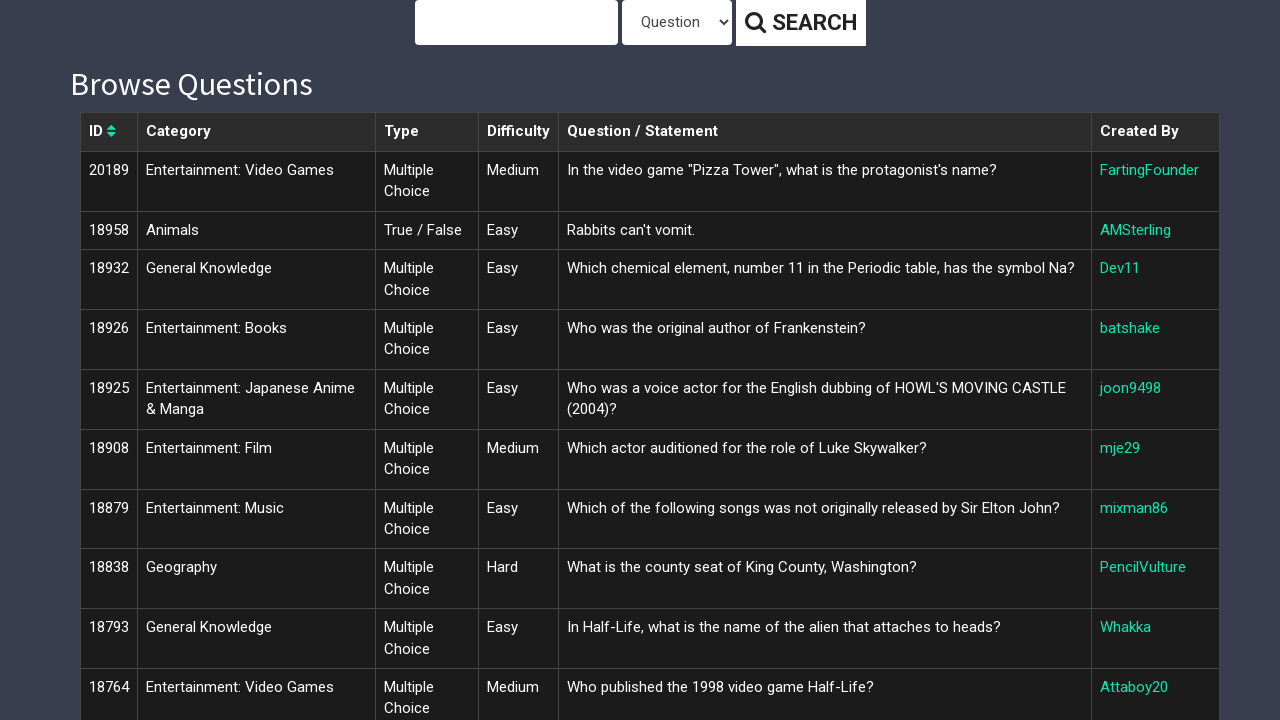

Filled query field with 'Science: Computers' on #query
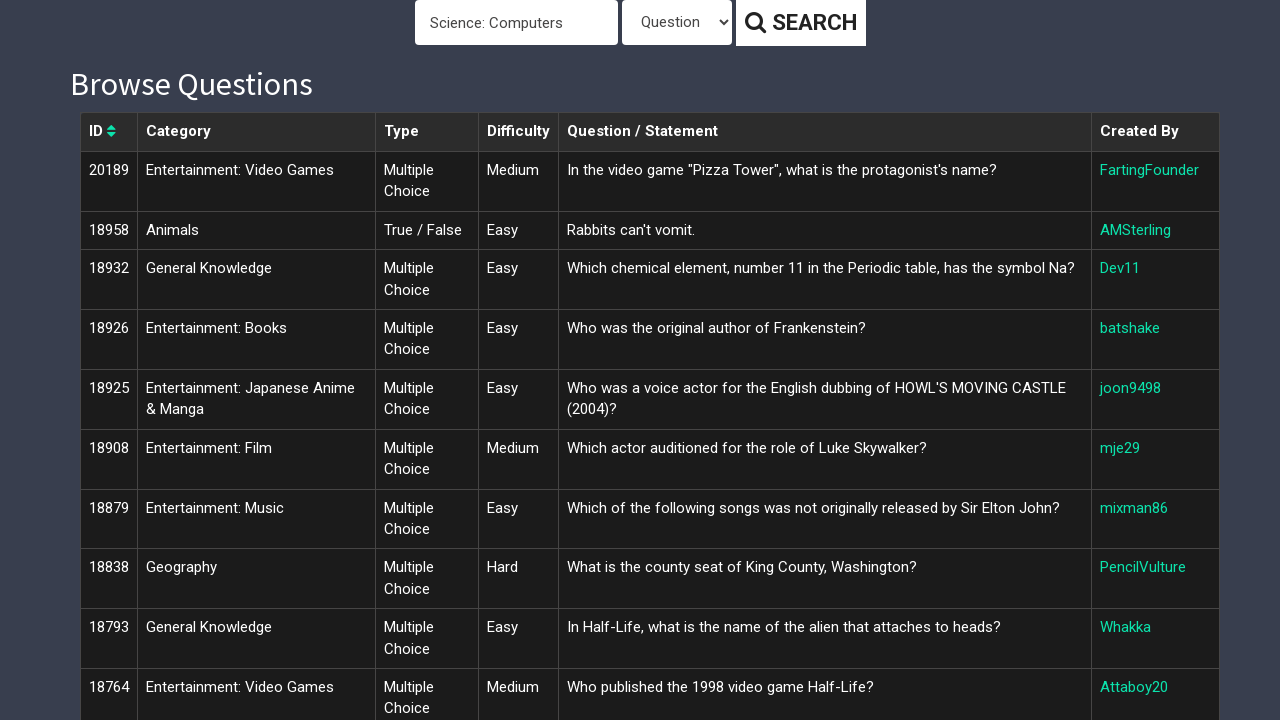

Clicked the search button at (800, 23) on xpath=//body[@id='page-top']/div/form/div/button
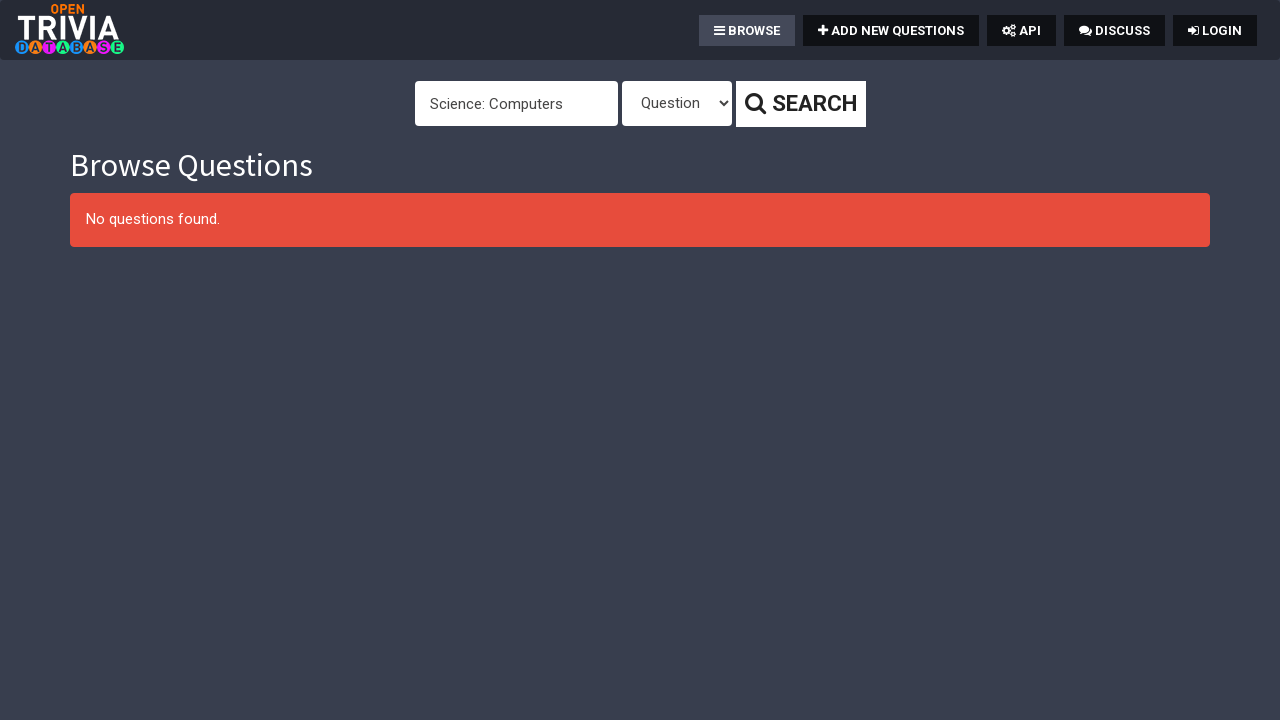

Clicked on the type dropdown at (676, 104) on #type
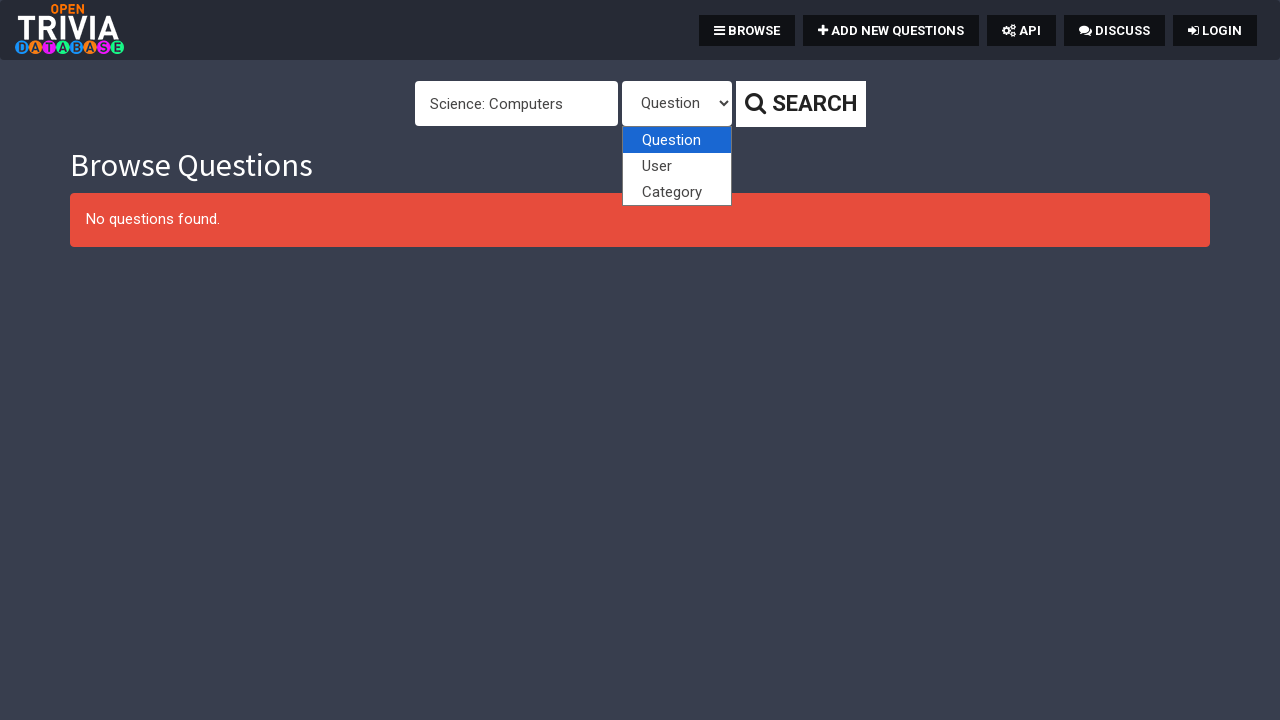

Selected 'Category' from the type dropdown on #type
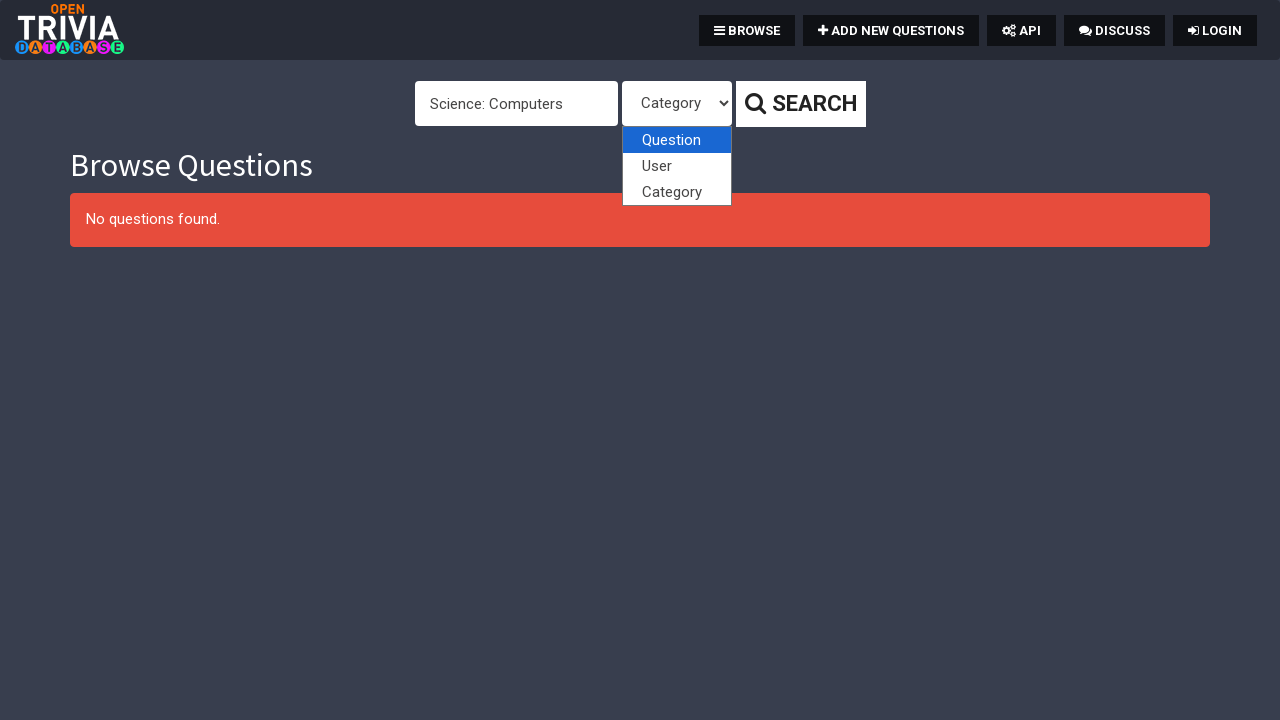

Clicked on the type dropdown again at (676, 104) on #type
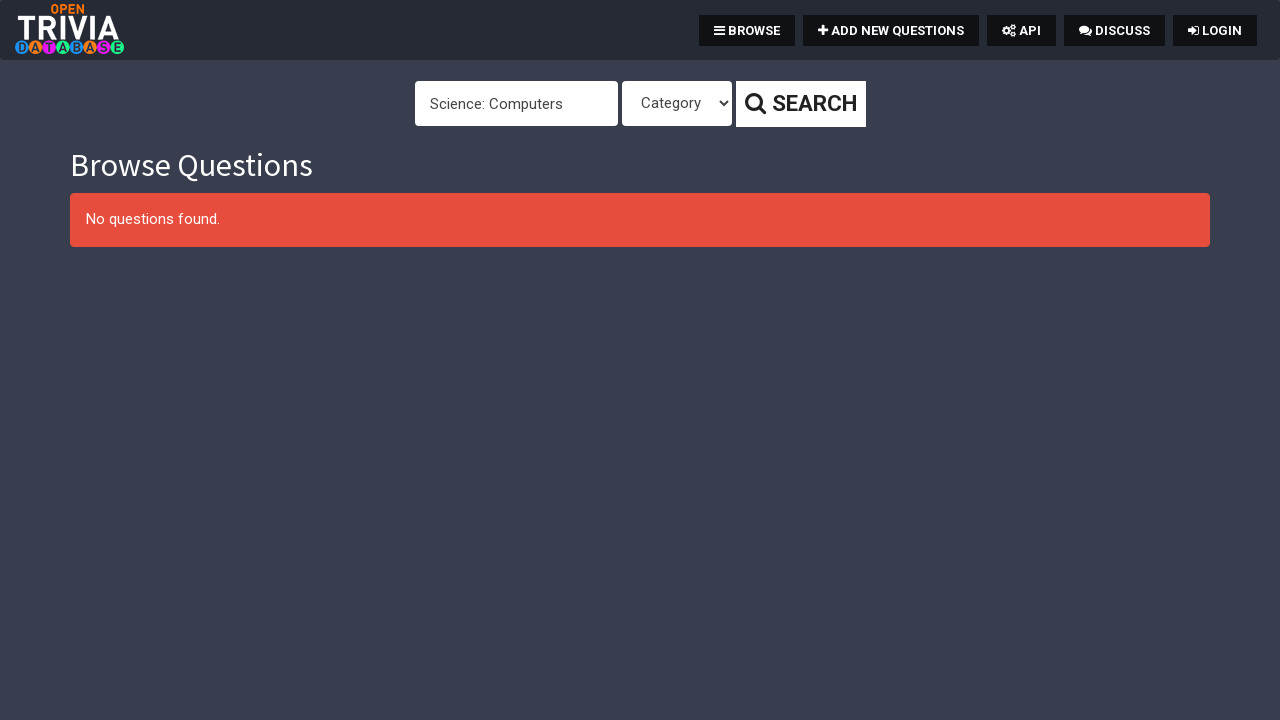

Clicked the search button to apply Category filter at (800, 104) on xpath=//body[@id='page-top']/div/form/div/button
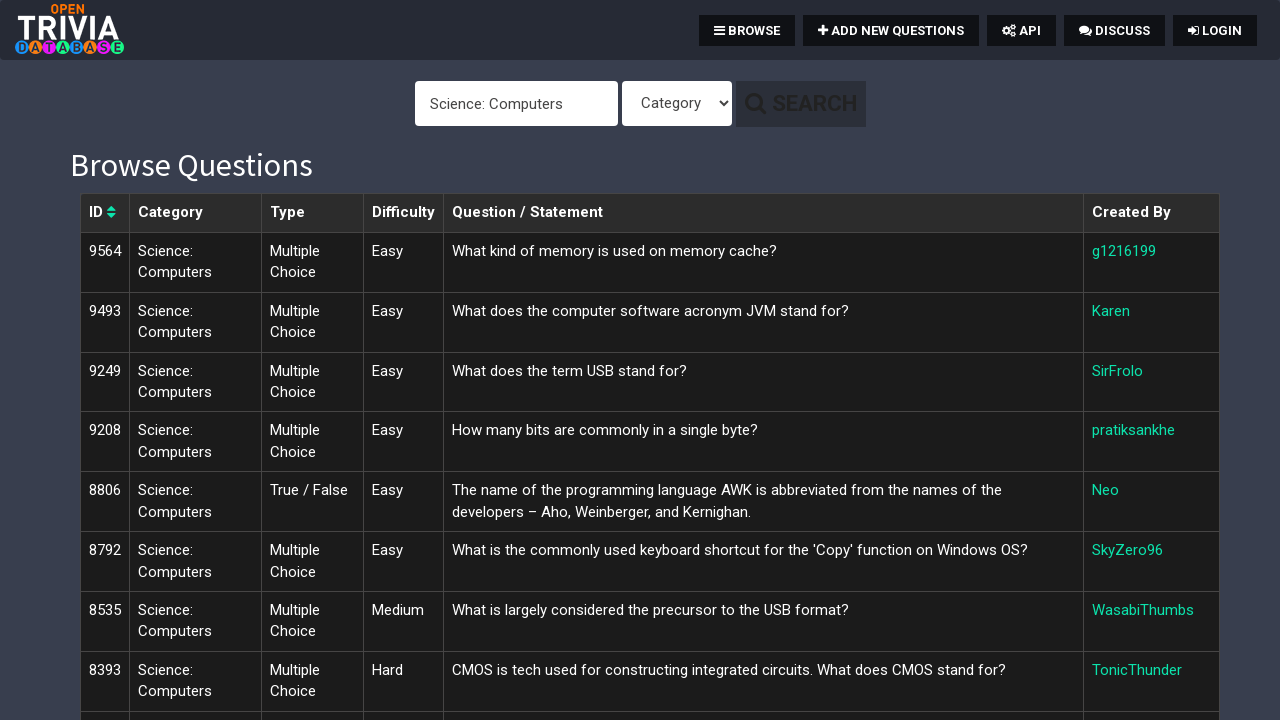

Verified that results table with 25 items is displayed
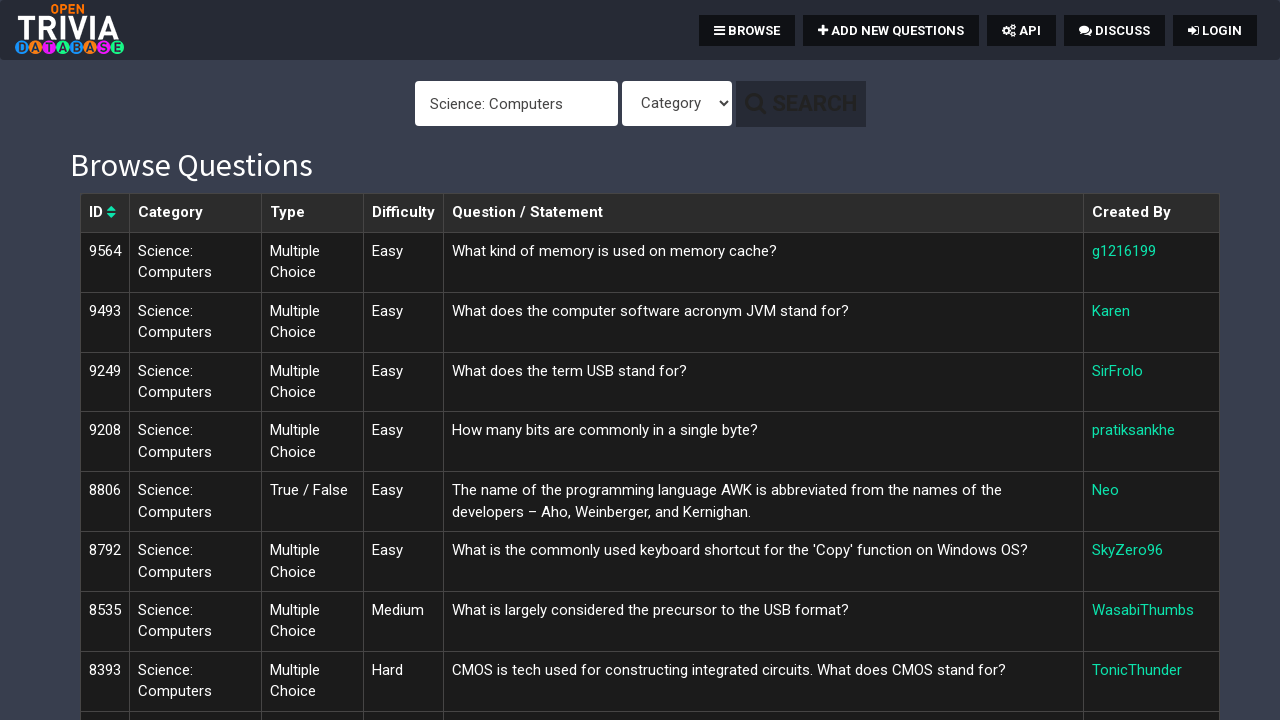

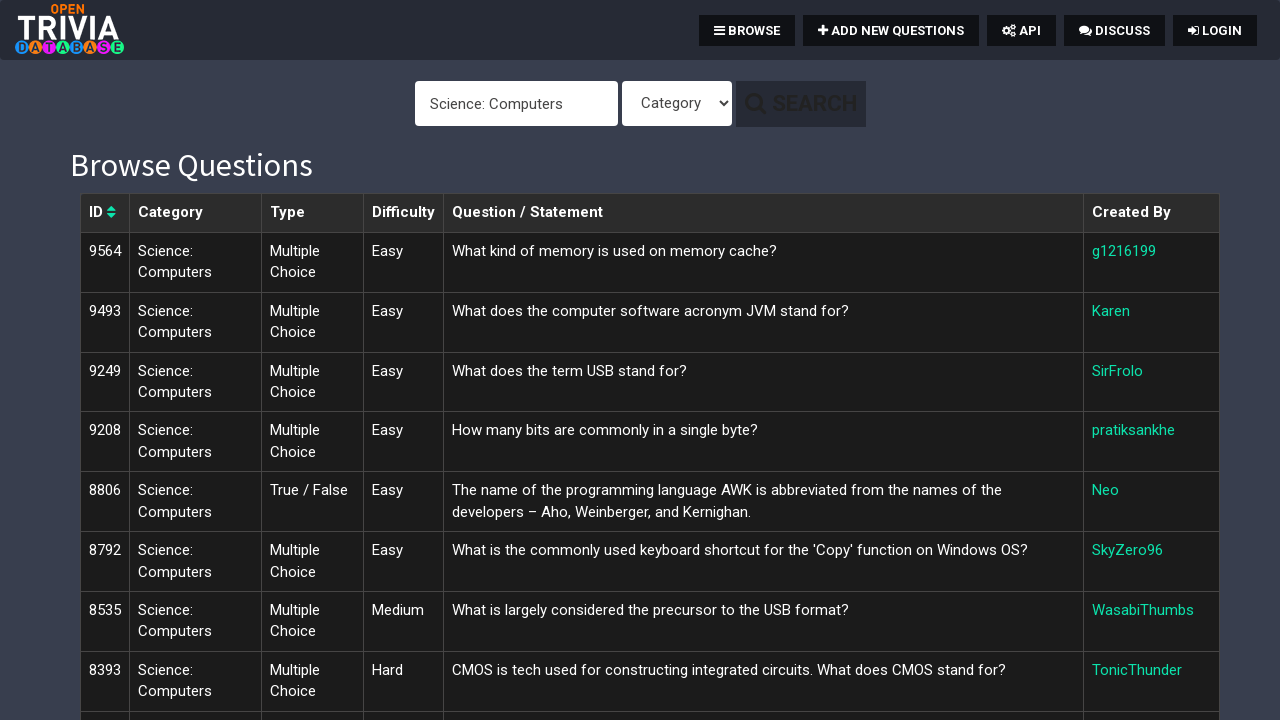